Tests basic browser window manipulation by switching between fullscreen and maximized modes on the Vilnius Coding School website

Starting URL: https://www.vilniuscoding.lt/

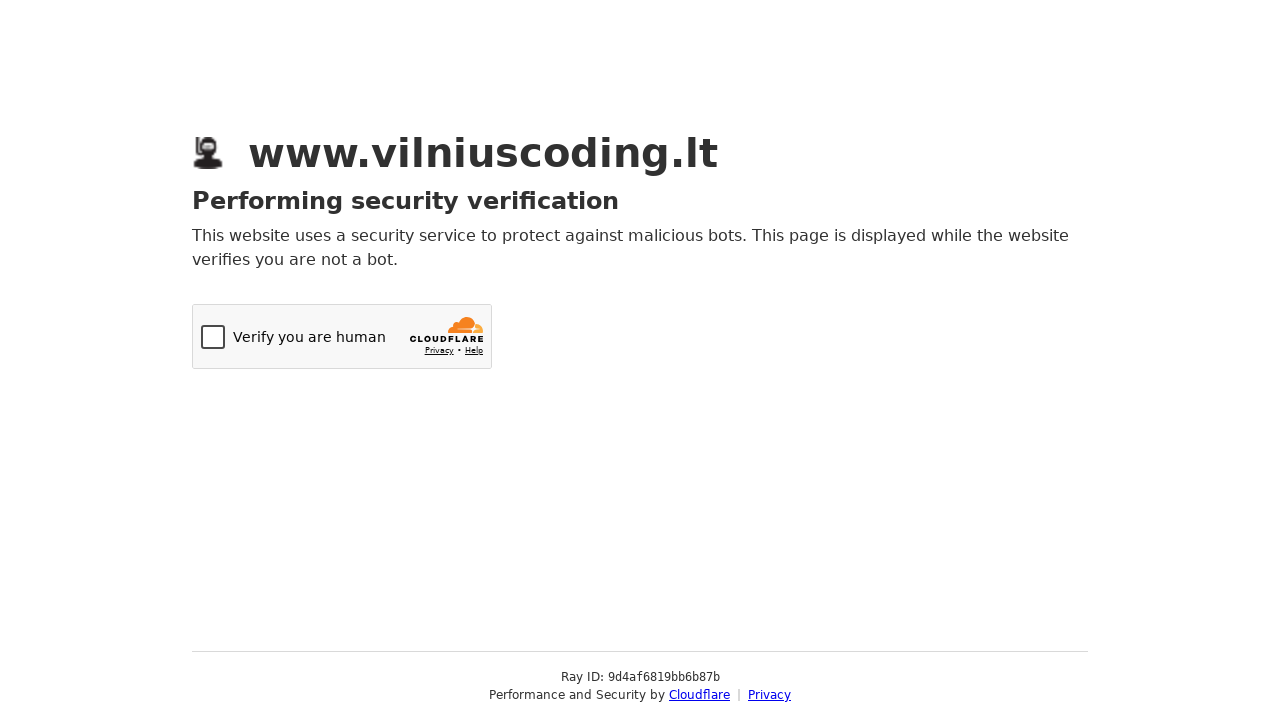

Set viewport size to fullscreen-like dimensions (1920x1080)
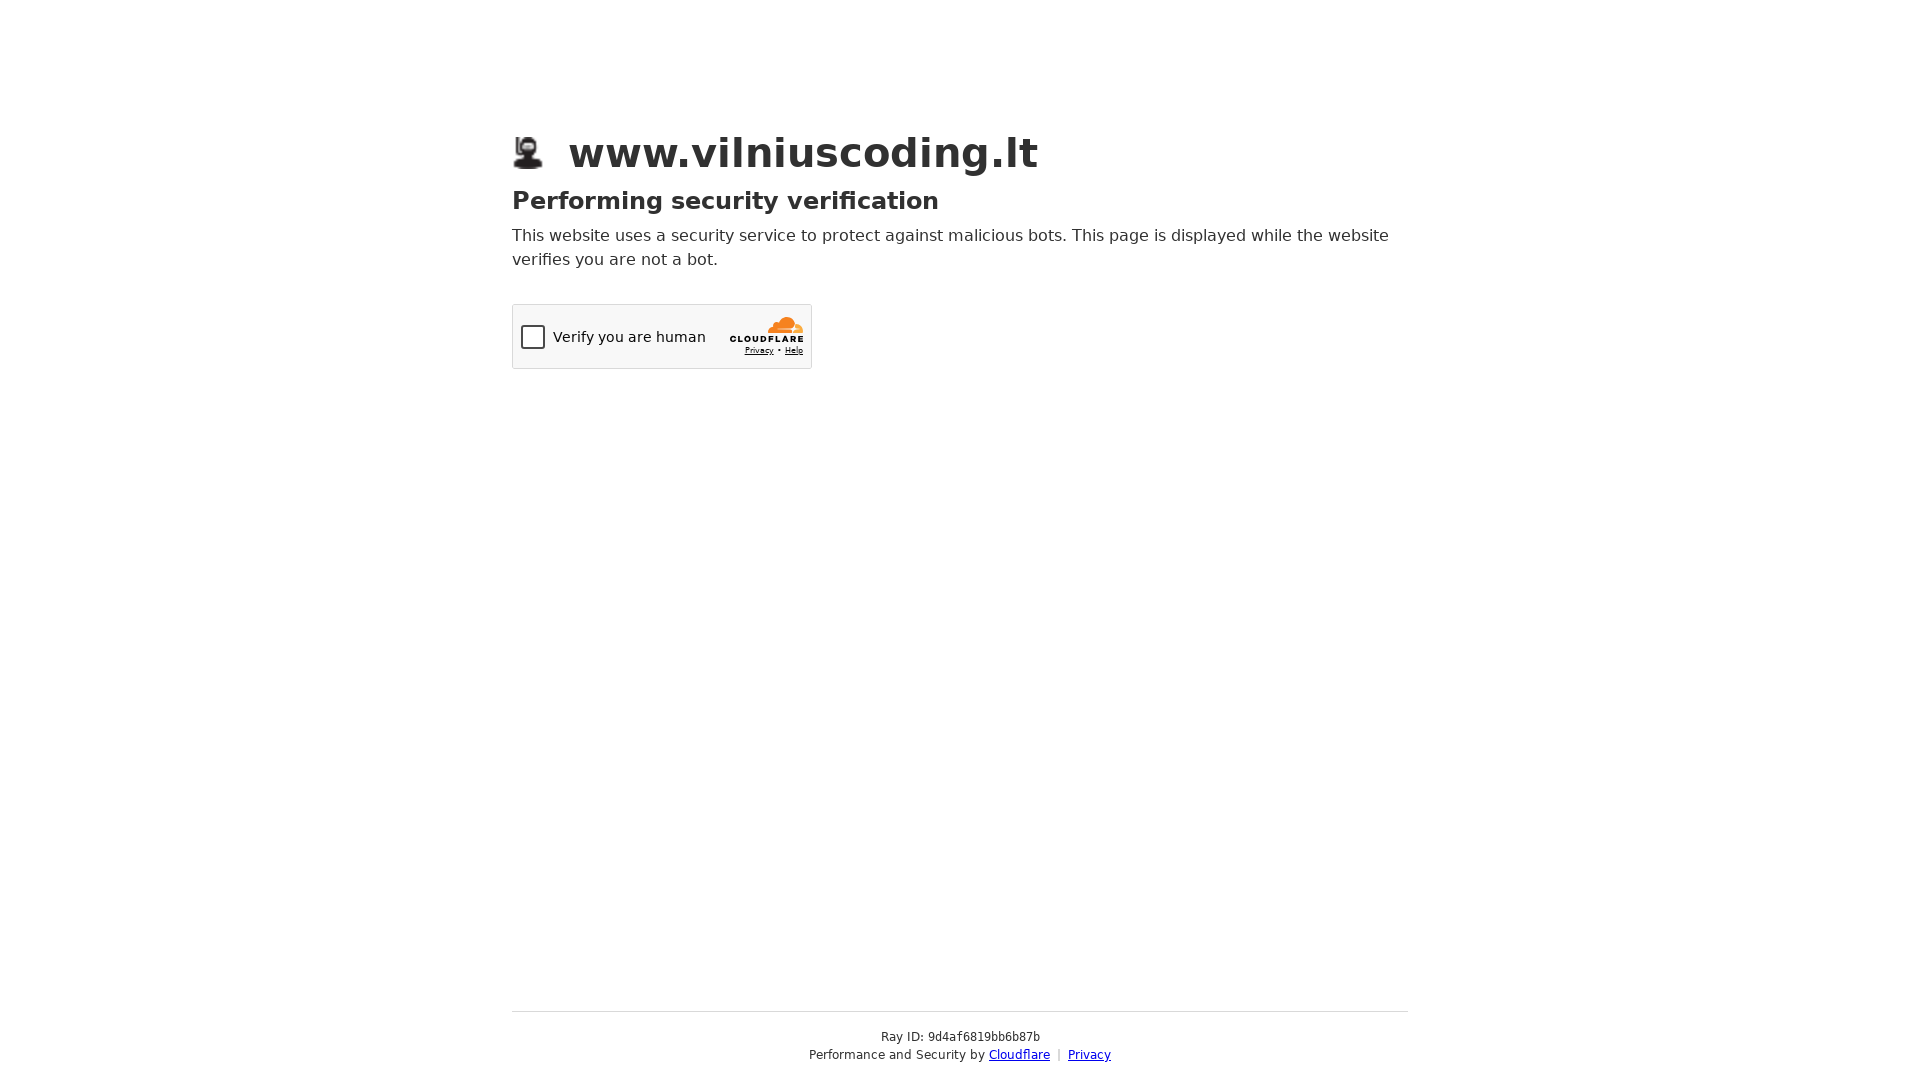

Waited 1 second for page to load and render
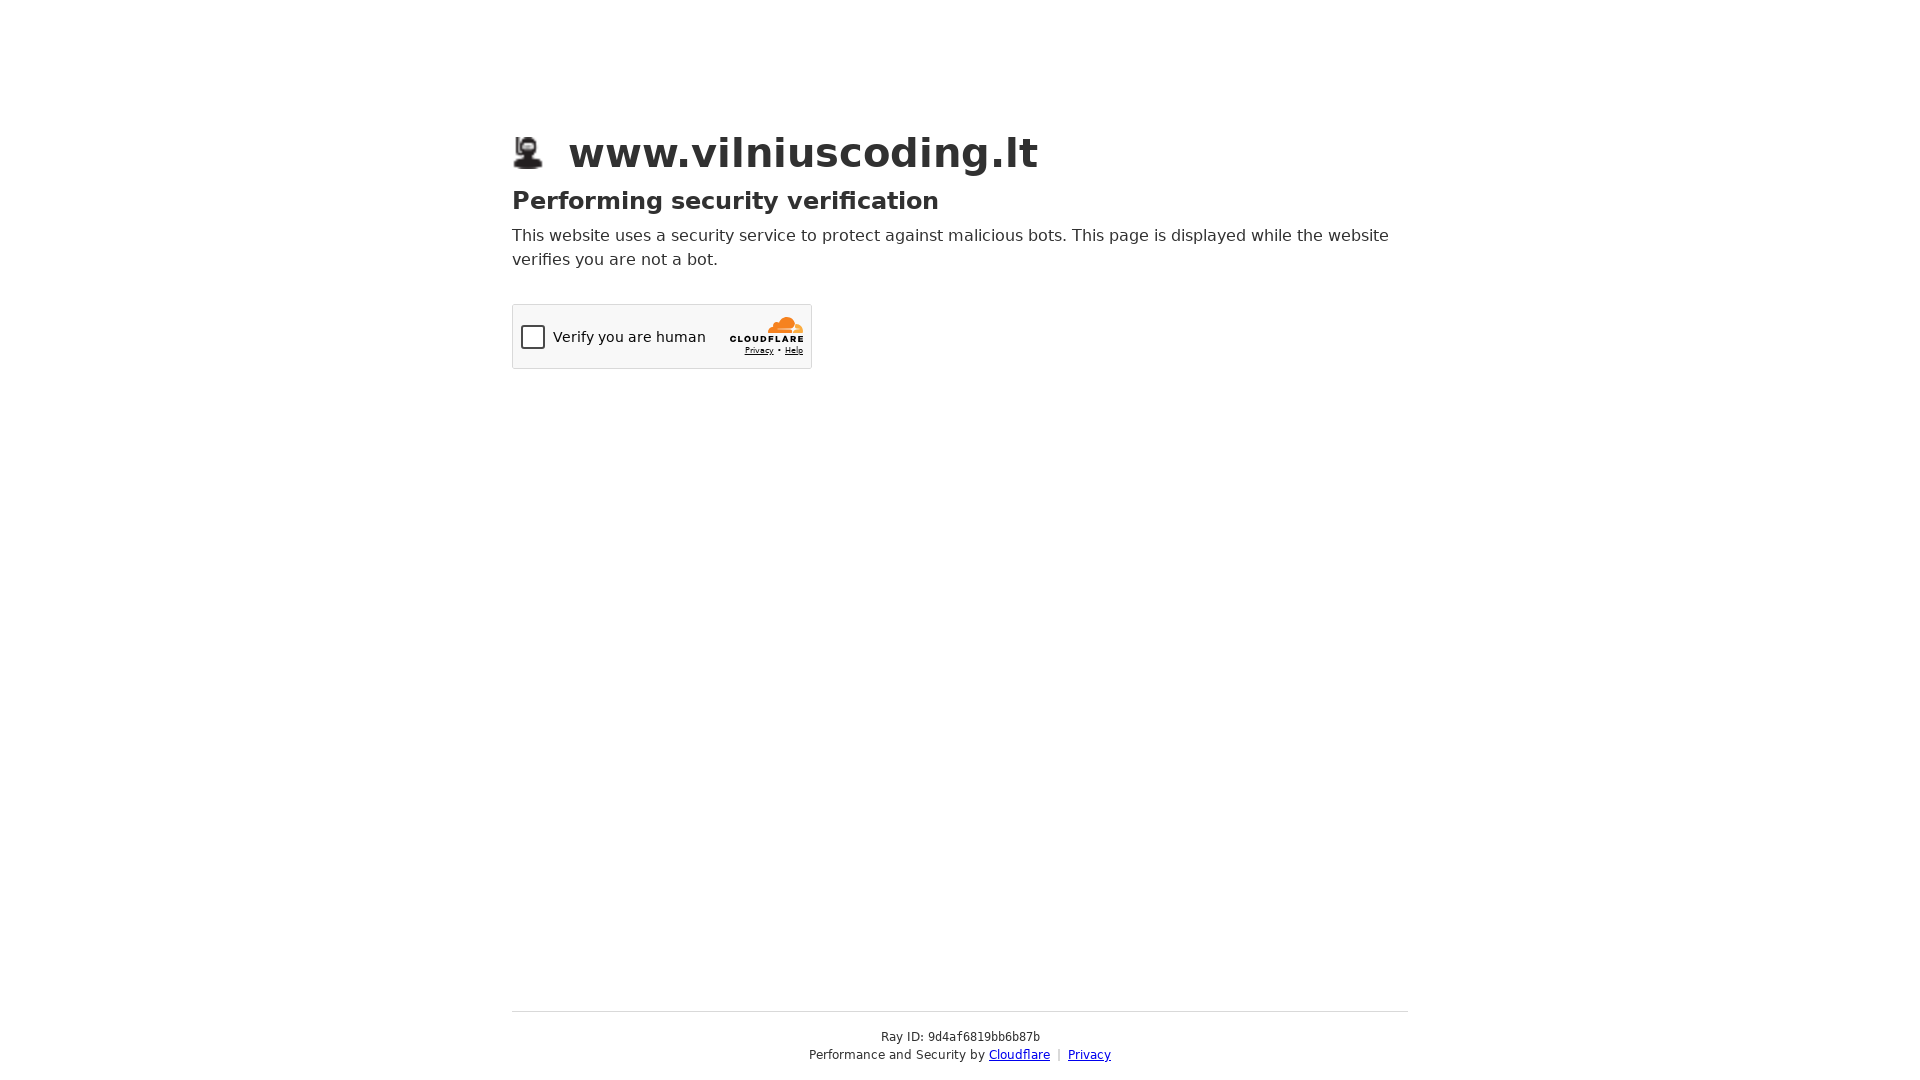

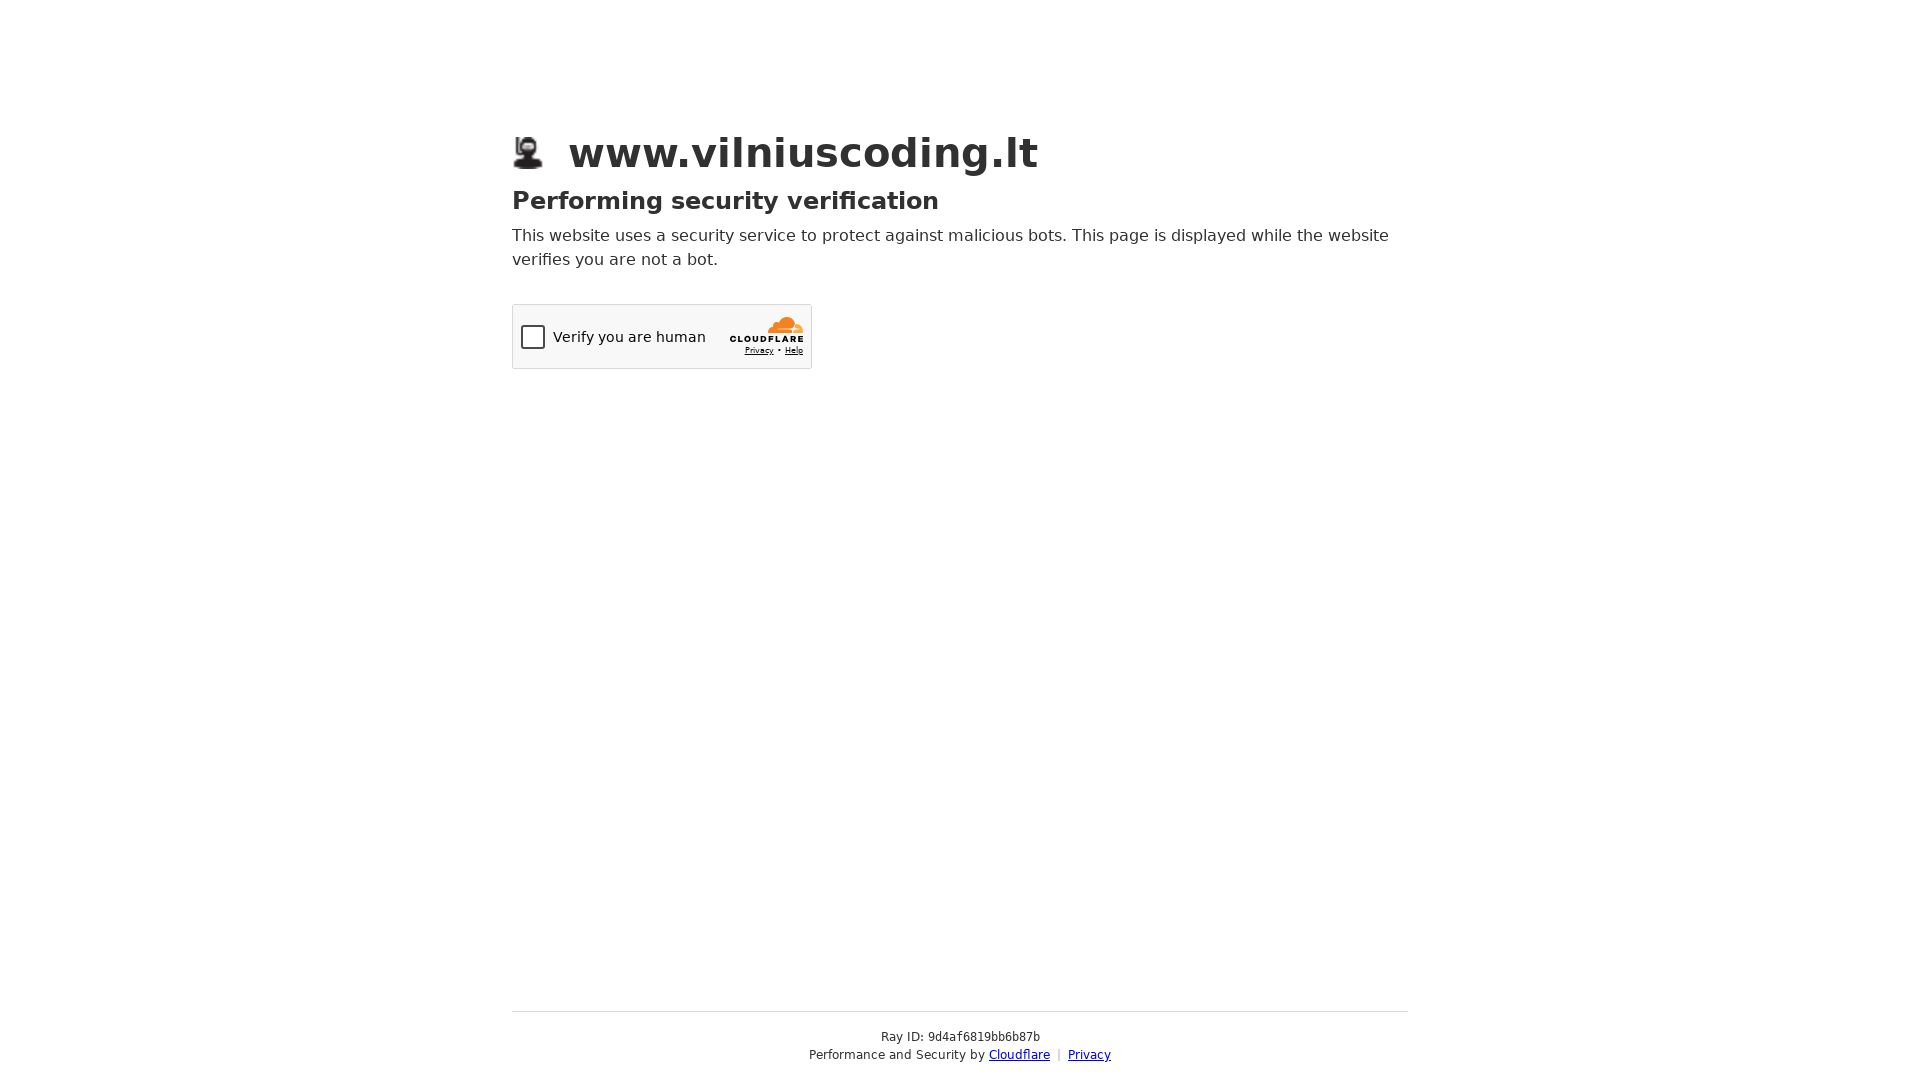